Navigates to a test reporting dashboard, clicks on a report element to view details, and waits for the tree content to load showing test features and scenarios.

Starting URL: https://claropaymovil.vercel.app

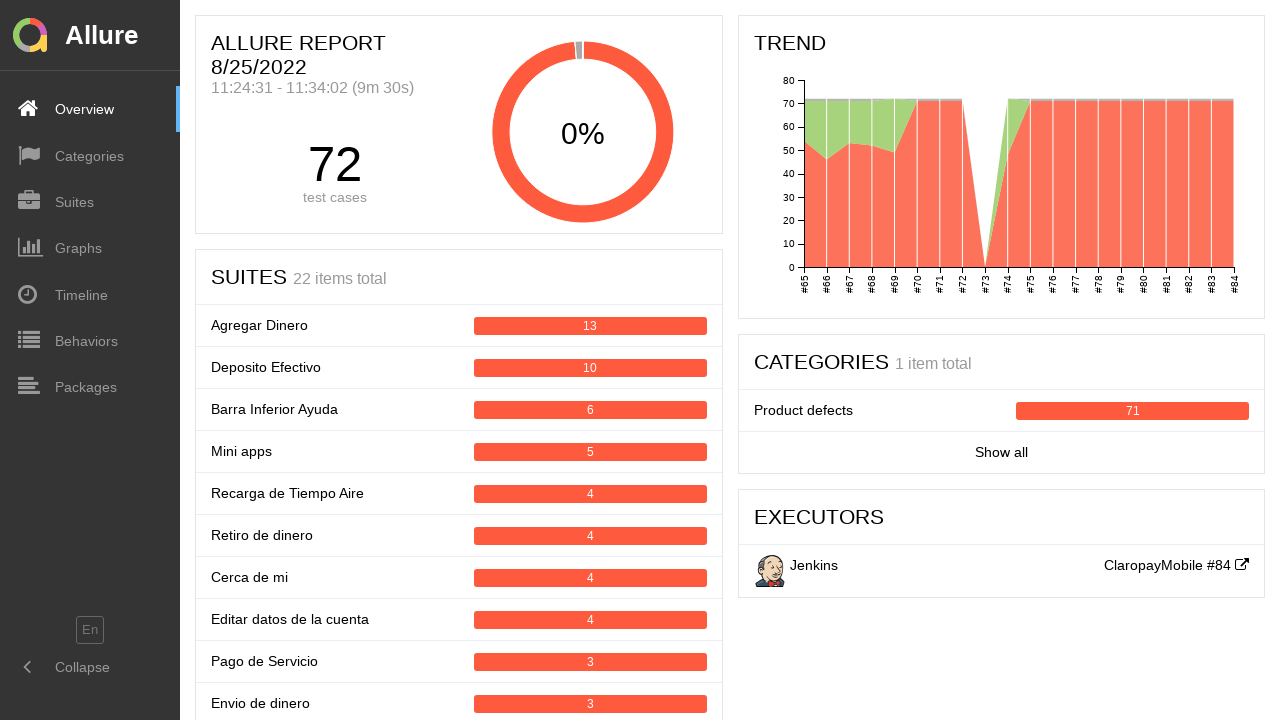

Page loaded with network idle state
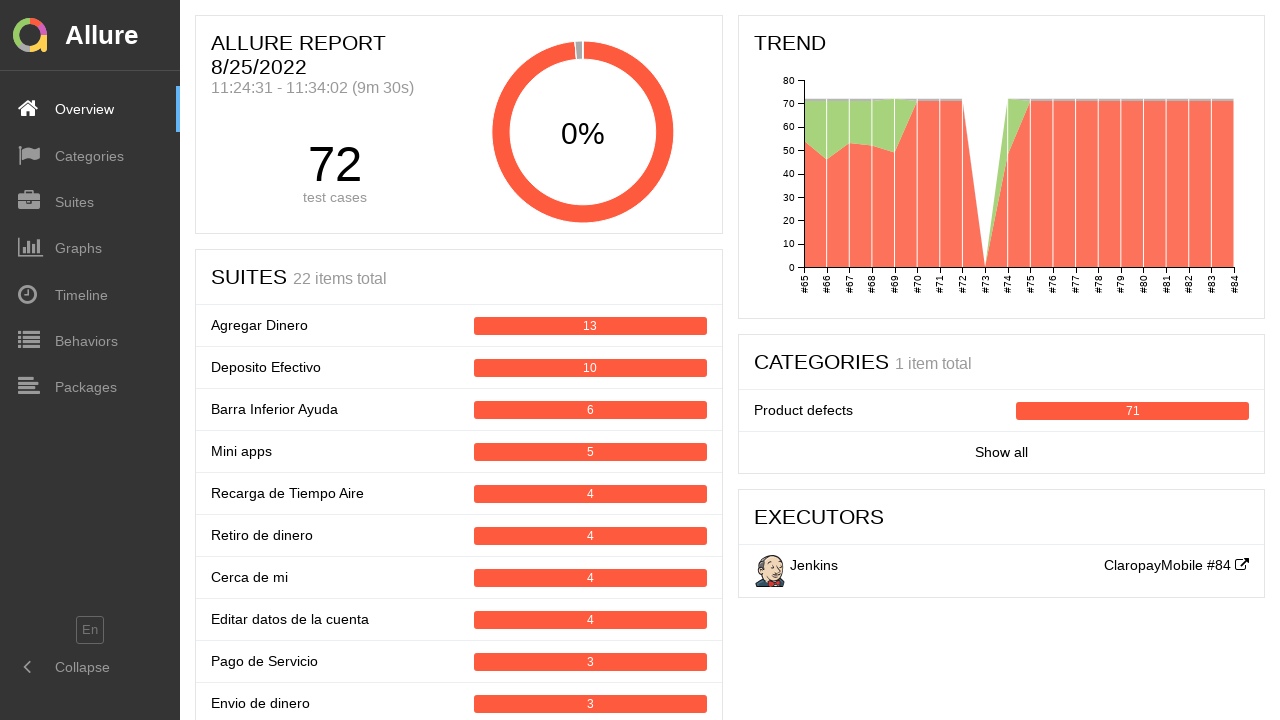

Main content title became visible
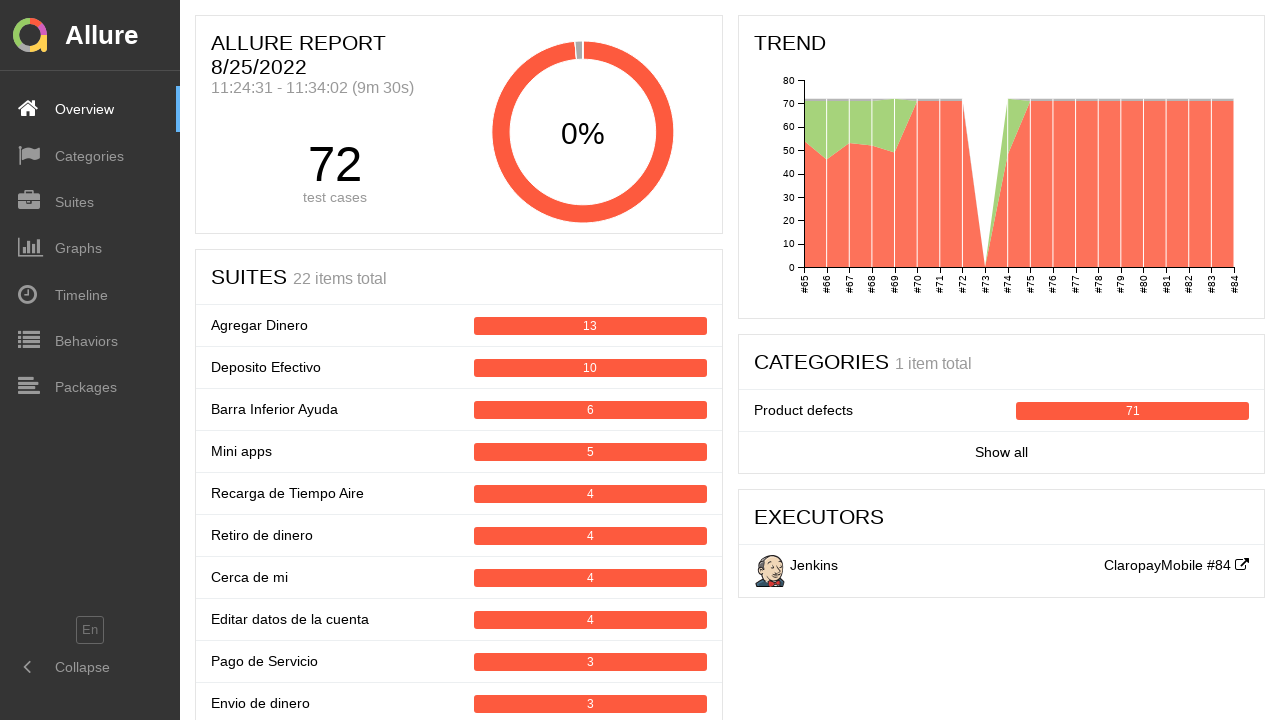

Clicked on report element to view details at (459, 470) on #content > div > div.app__content > div > div:nth-child(1) > div:nth-child(2) > 
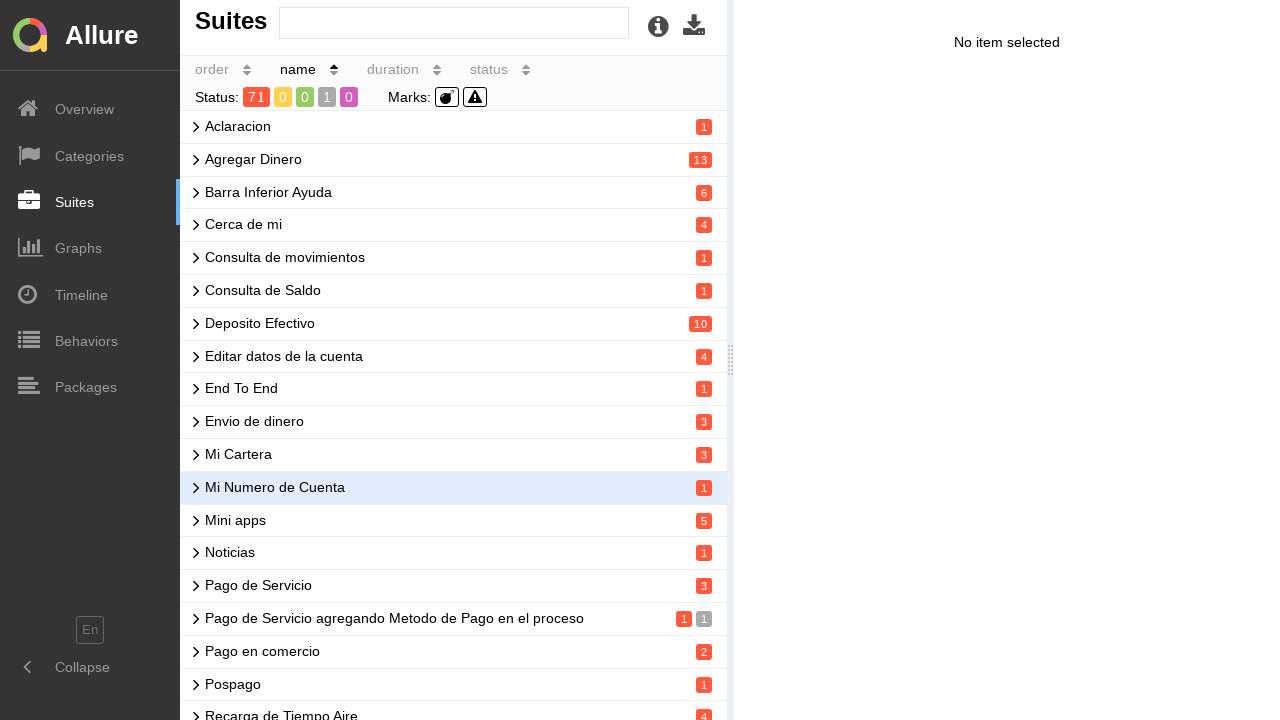

Tree content loaded showing test features and scenarios
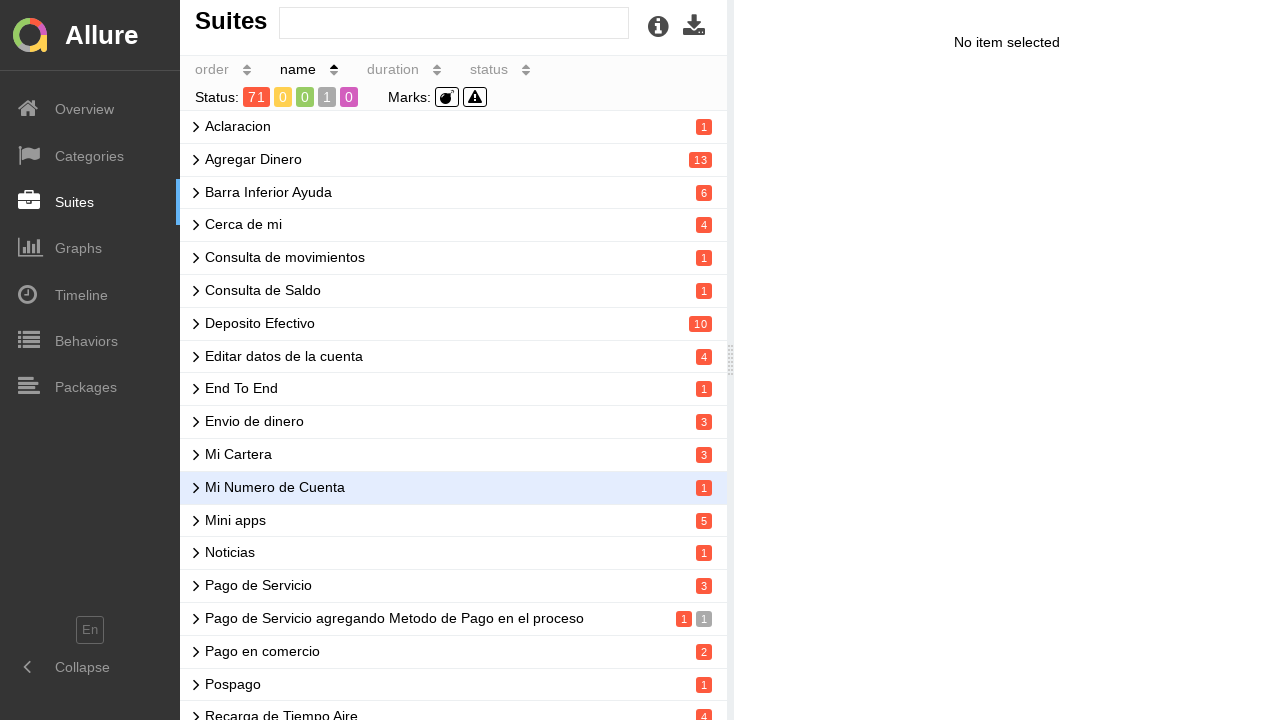

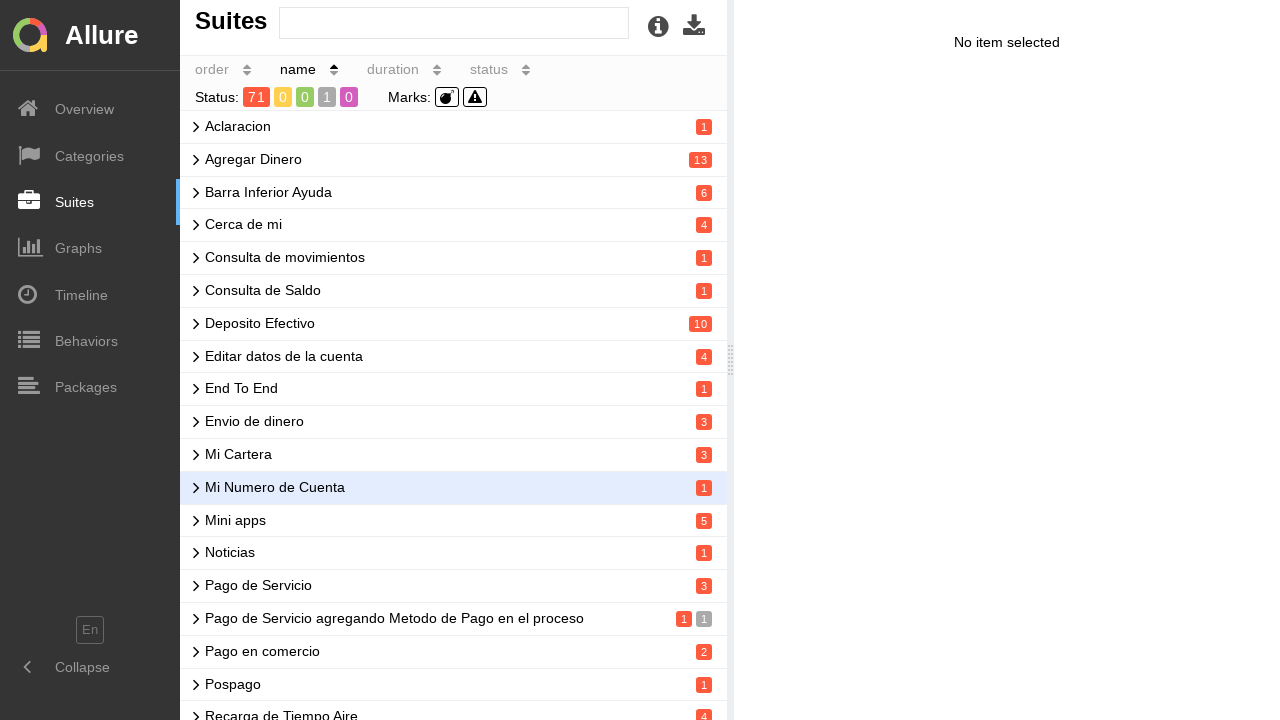